Tests a registration form by filling in personal information fields (name, email, phone, address) and submitting the form to verify successful registration

Starting URL: http://suninjuly.github.io/registration1.html

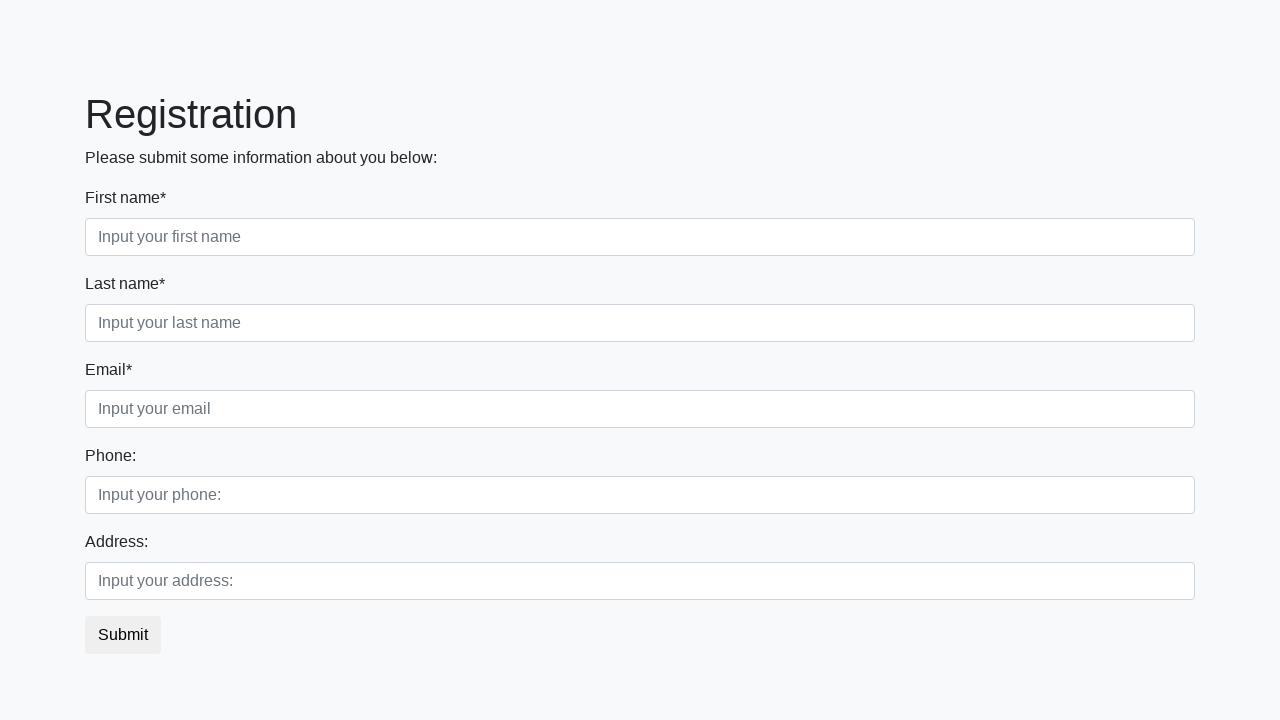

Filled first name field with 'Ivan' on .first_block .first
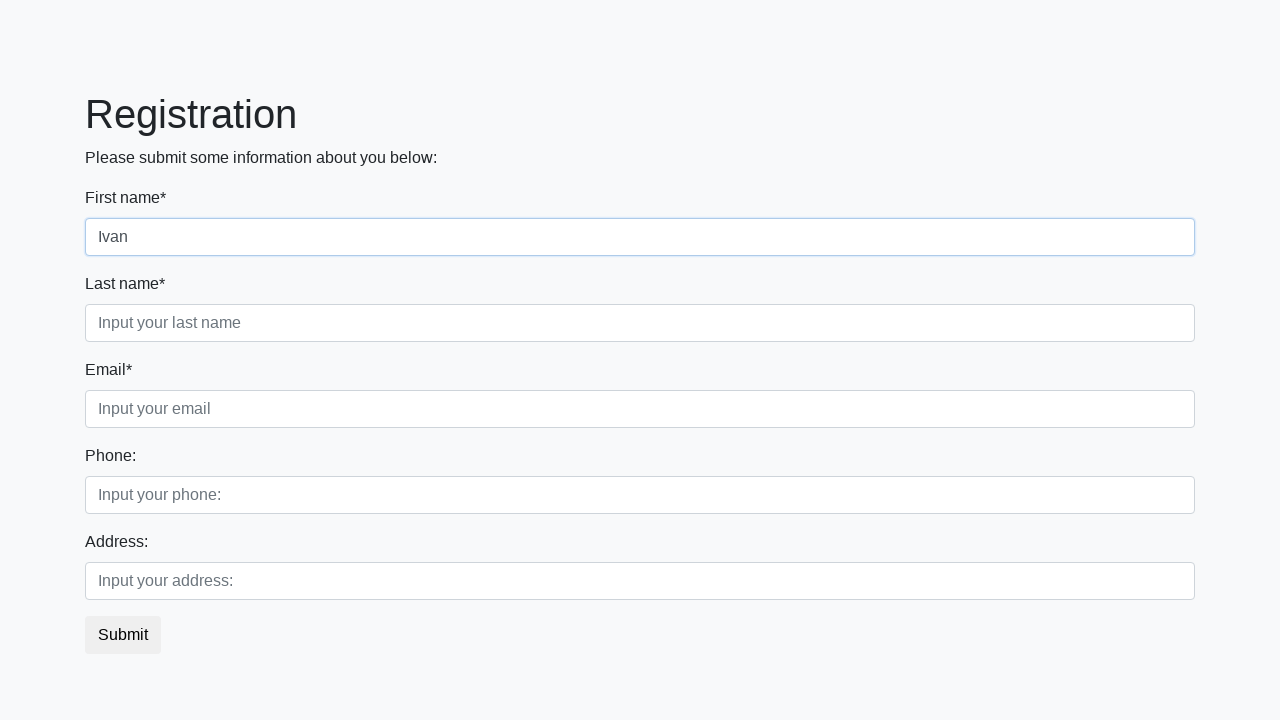

Filled last name field with 'Petrov' on .first_block .second
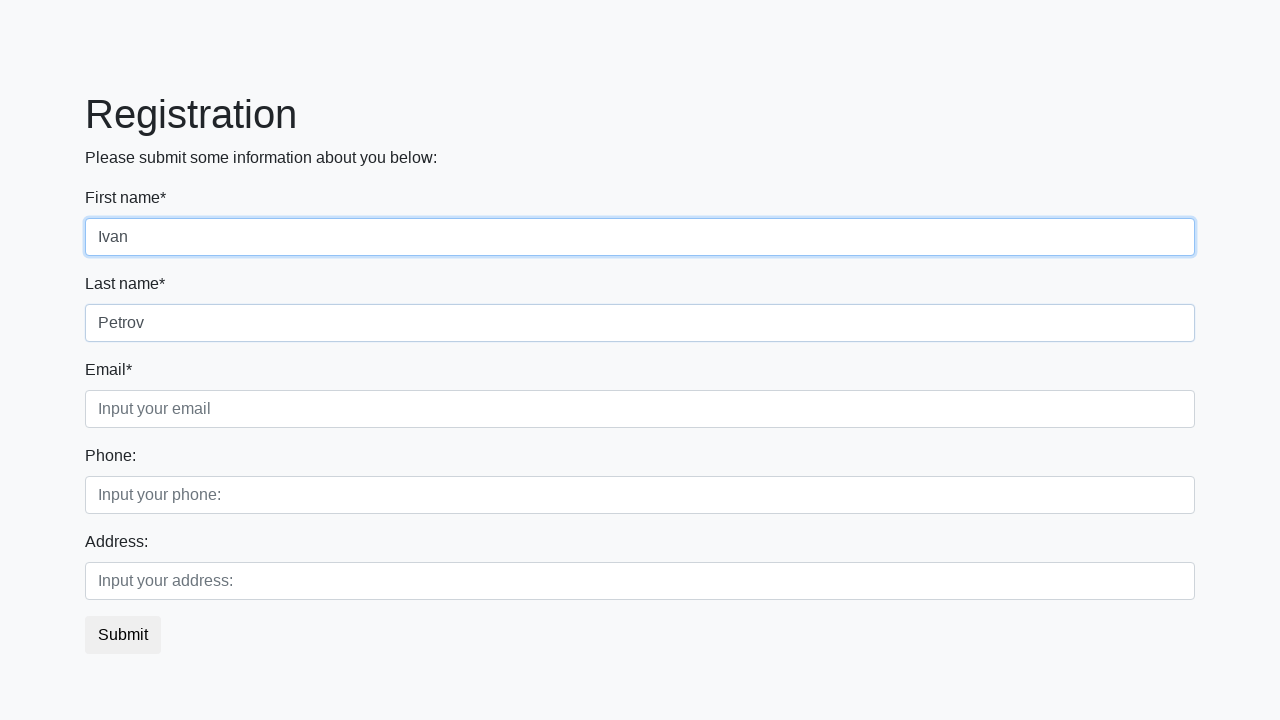

Filled email field with 'mail@mail.ru' on .first_block .third
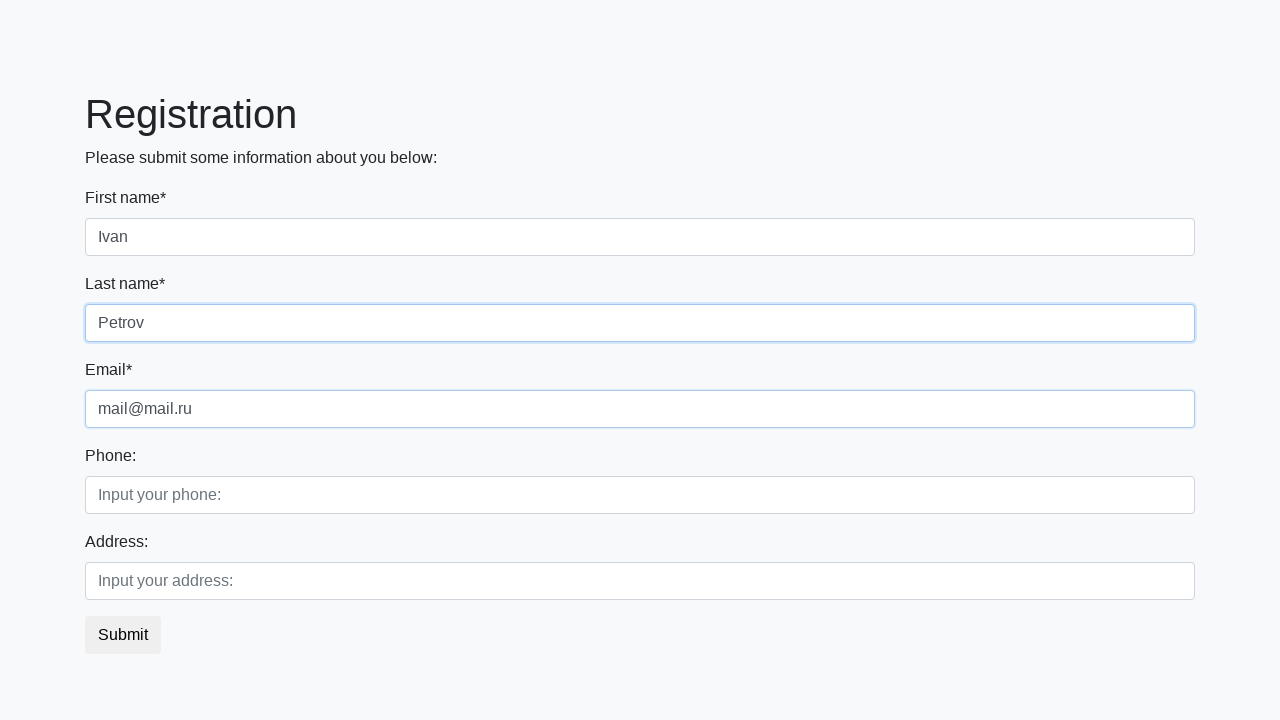

Filled phone number field with '8922035555' on .second_block .first
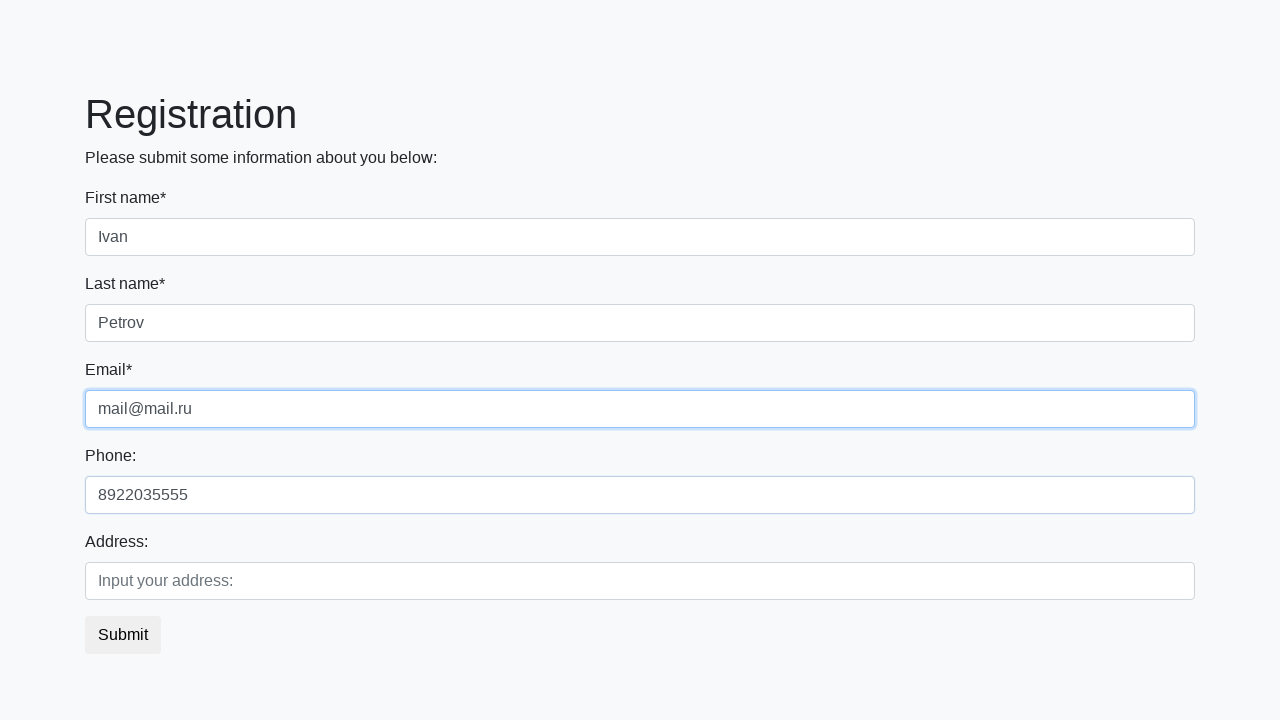

Filled address field with 'USA Alabama' on .second_block .second
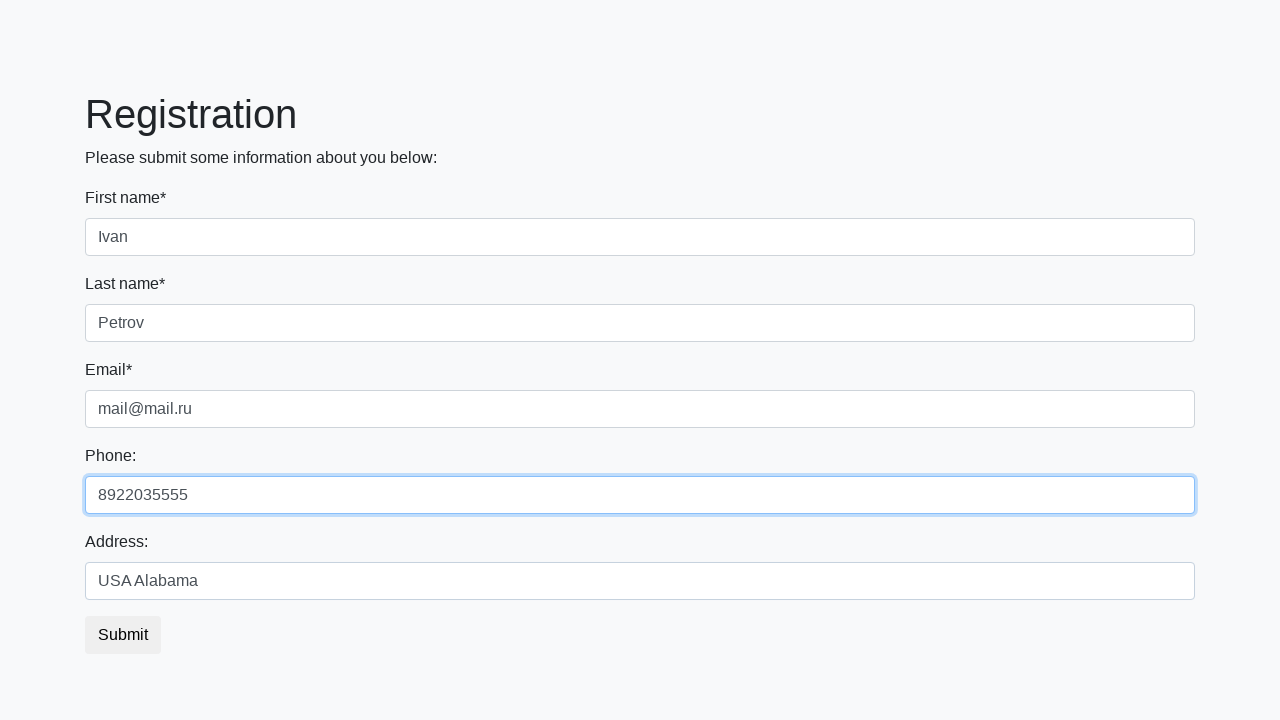

Clicked submit button to complete registration at (123, 635) on button.btn
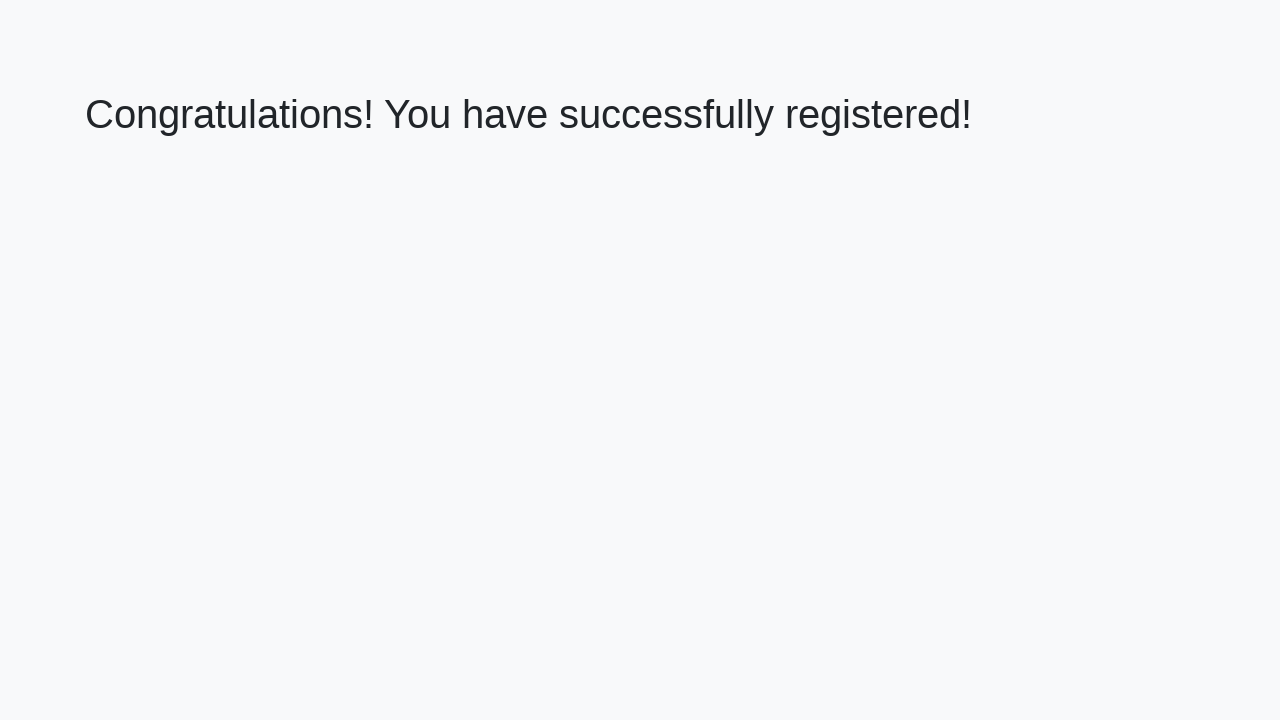

Success message heading appeared
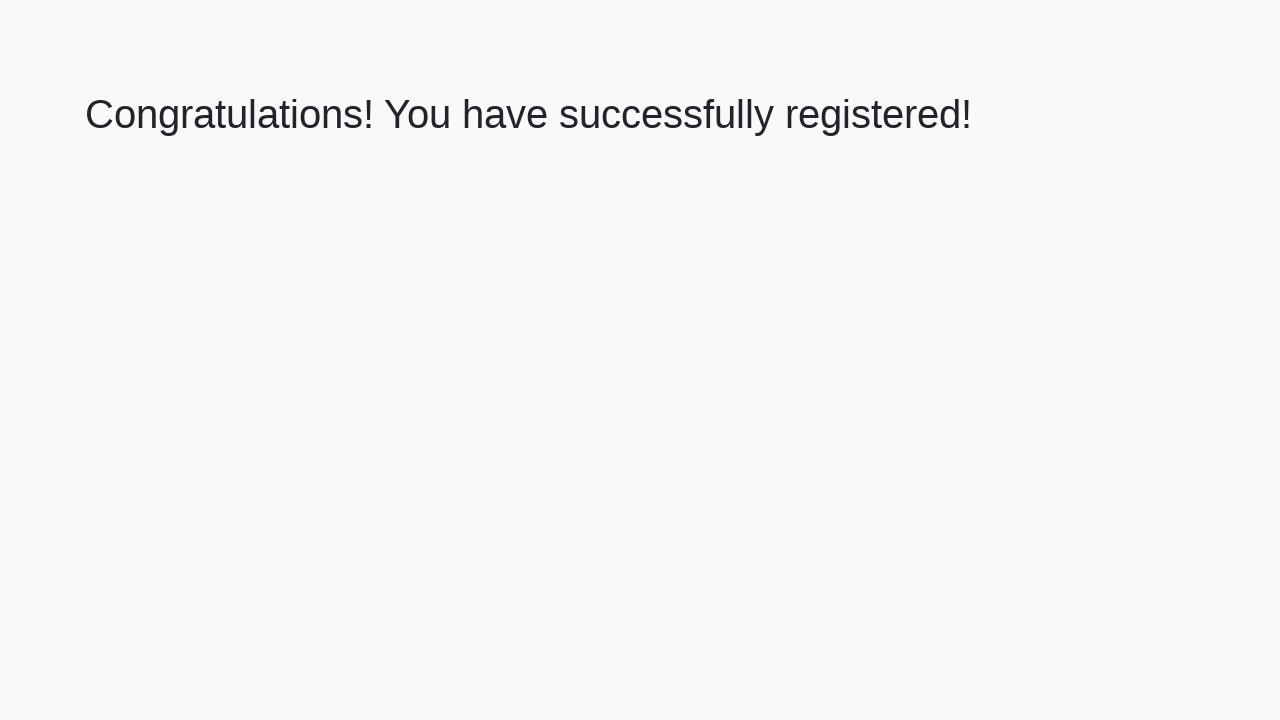

Retrieved success message text
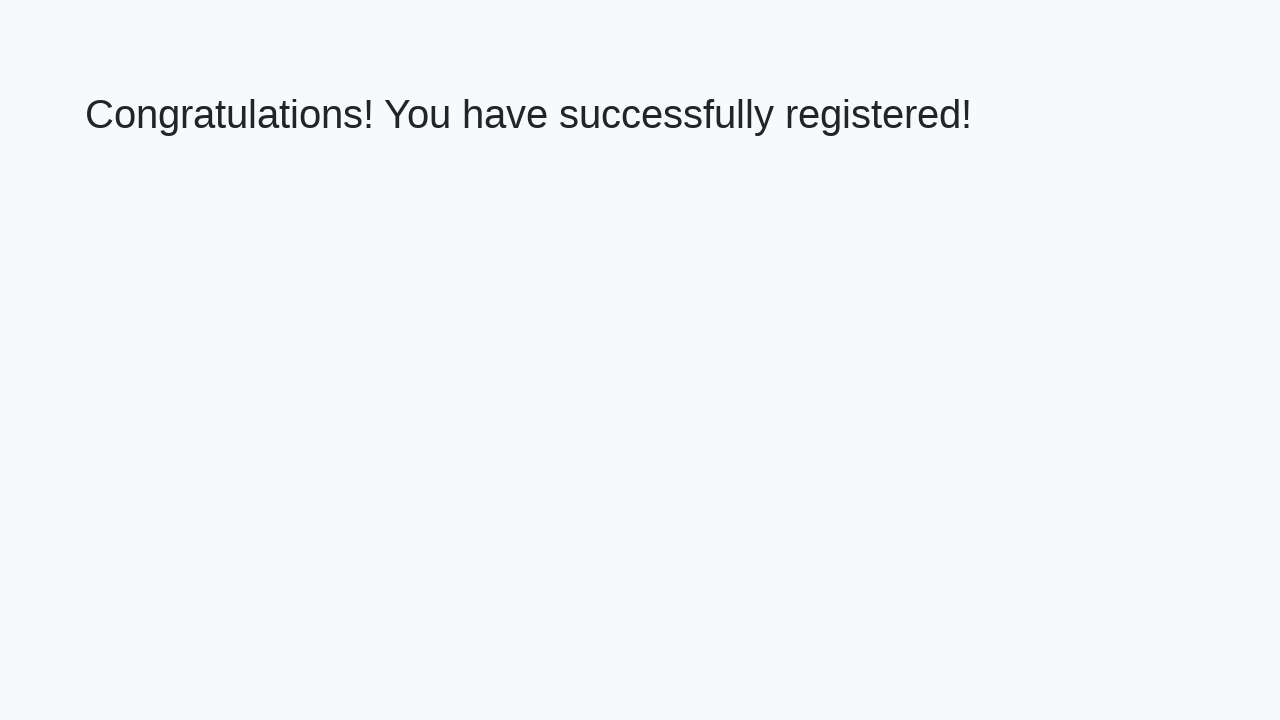

Verified successful registration message
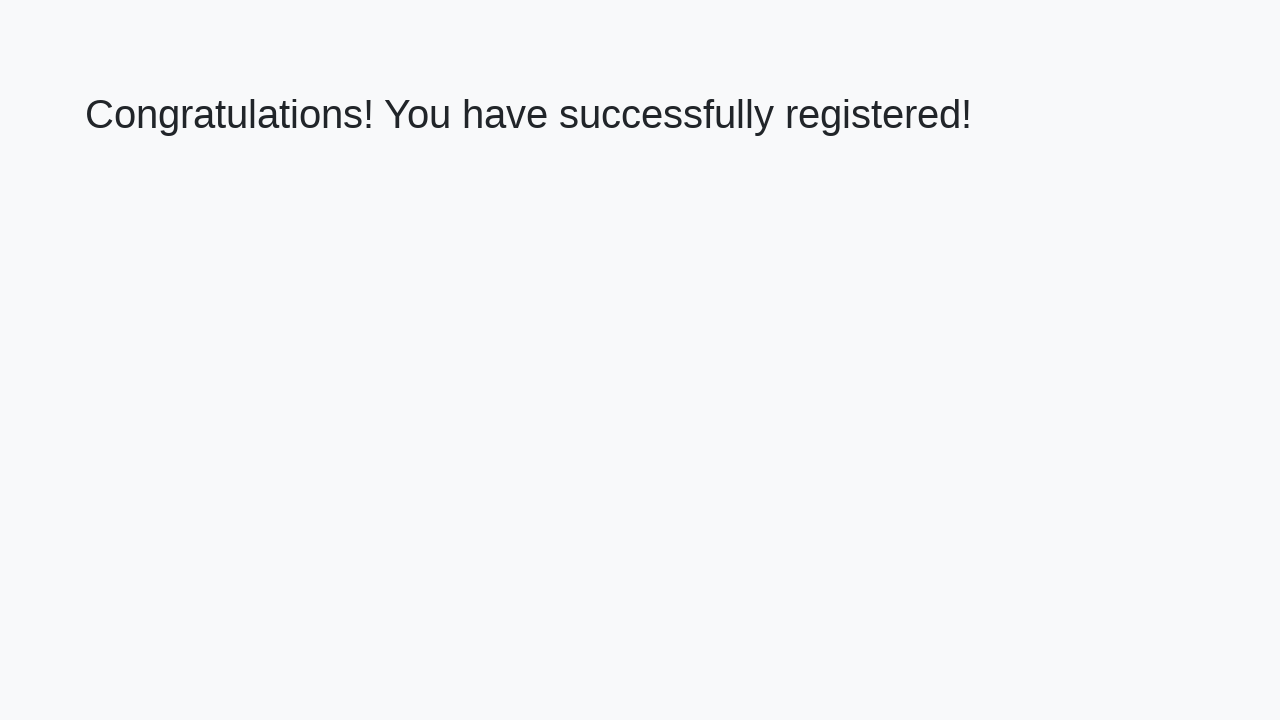

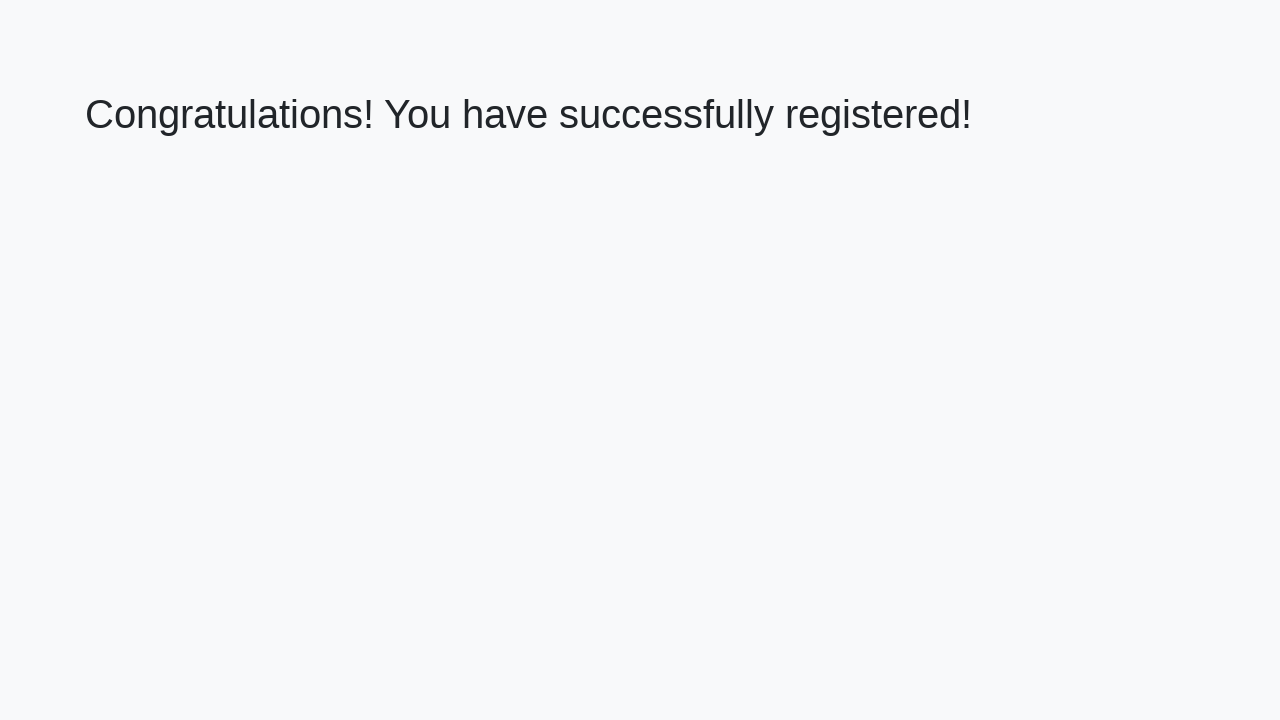